Tests calculator error handling by entering invalid input text and verifying the result shows invalid input message

Starting URL: https://calculatorhtml-6te6.onrender.com/

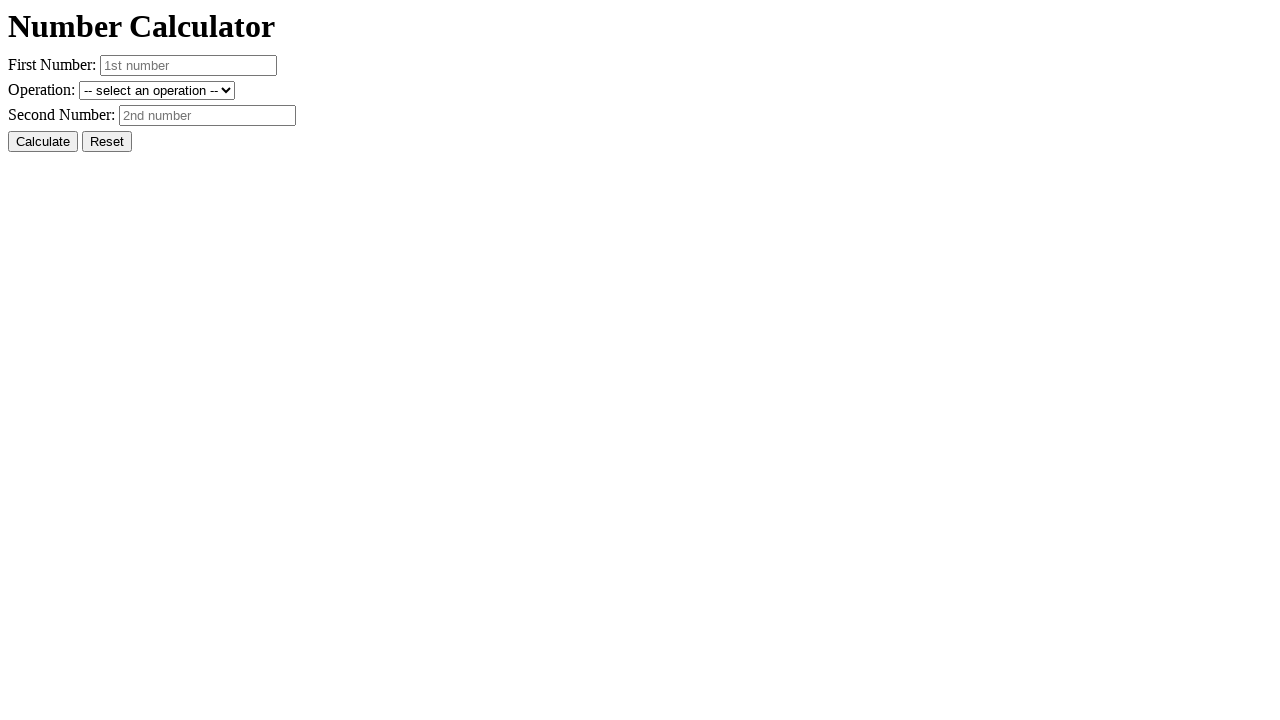

Clicked Reset button to clear previous values at (107, 142) on #resetButton
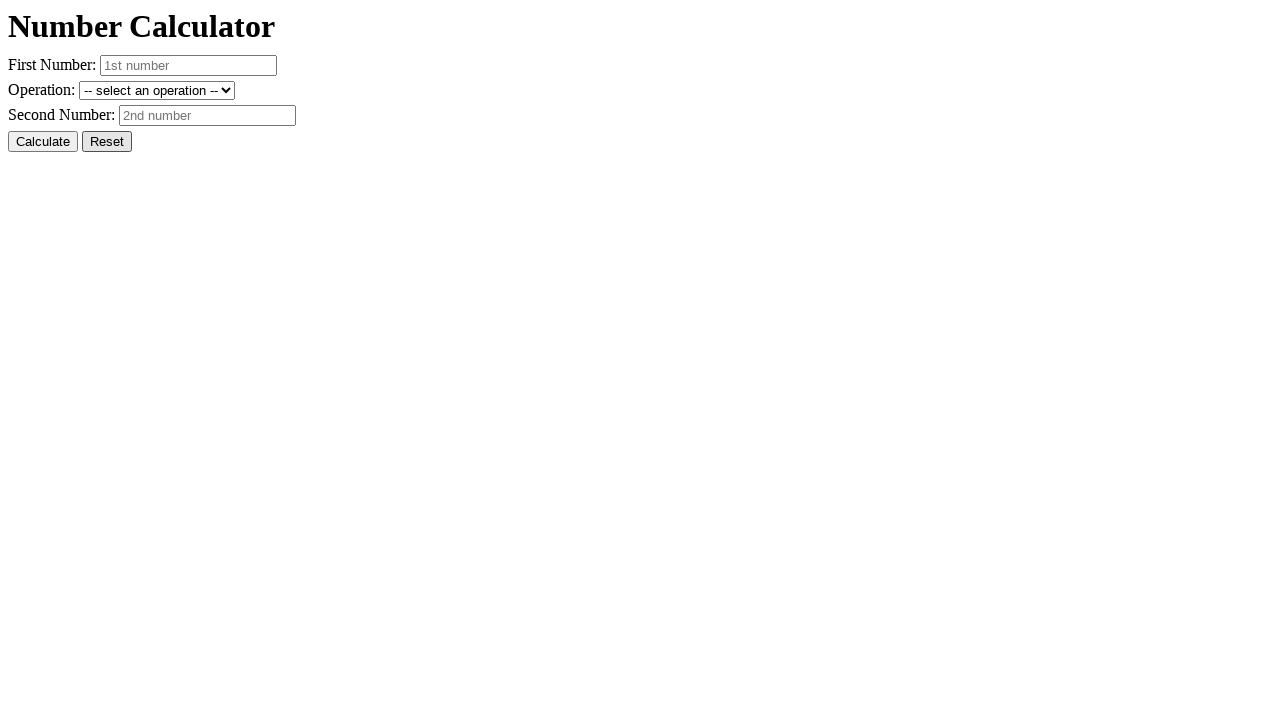

Entered 'invalid' text in first number field on #number1
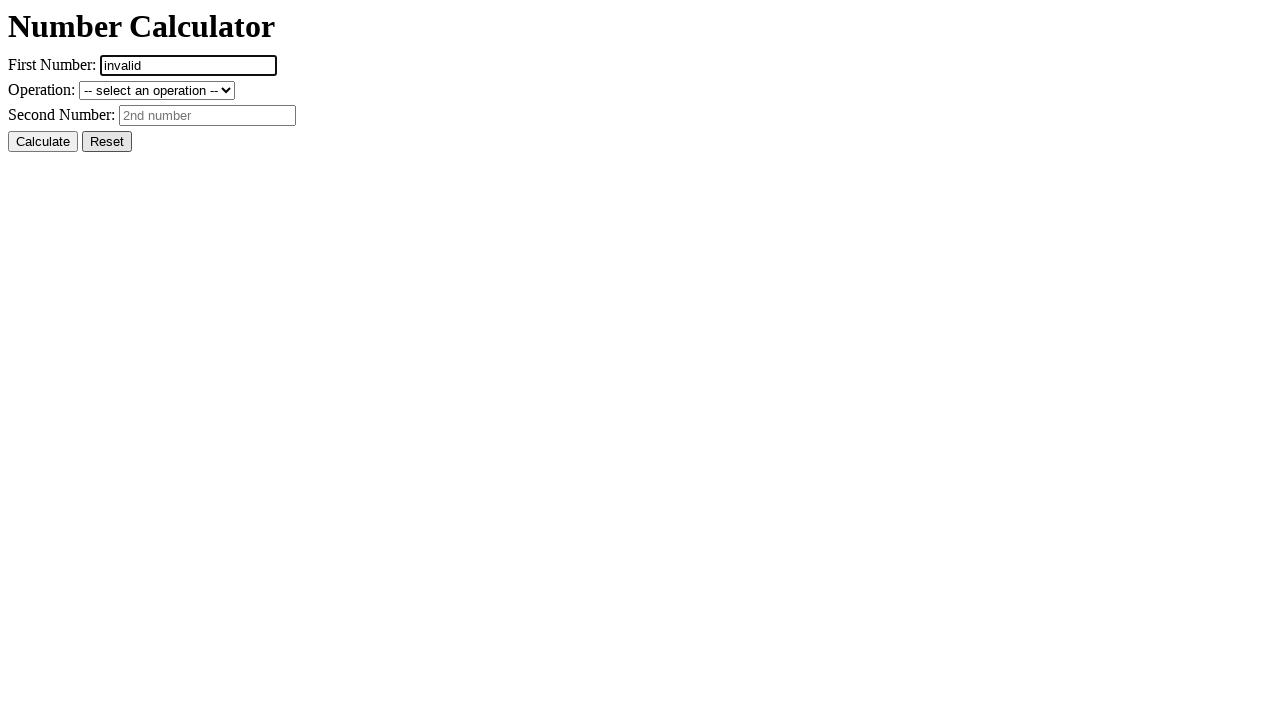

Entered '10' in second number field on #number2
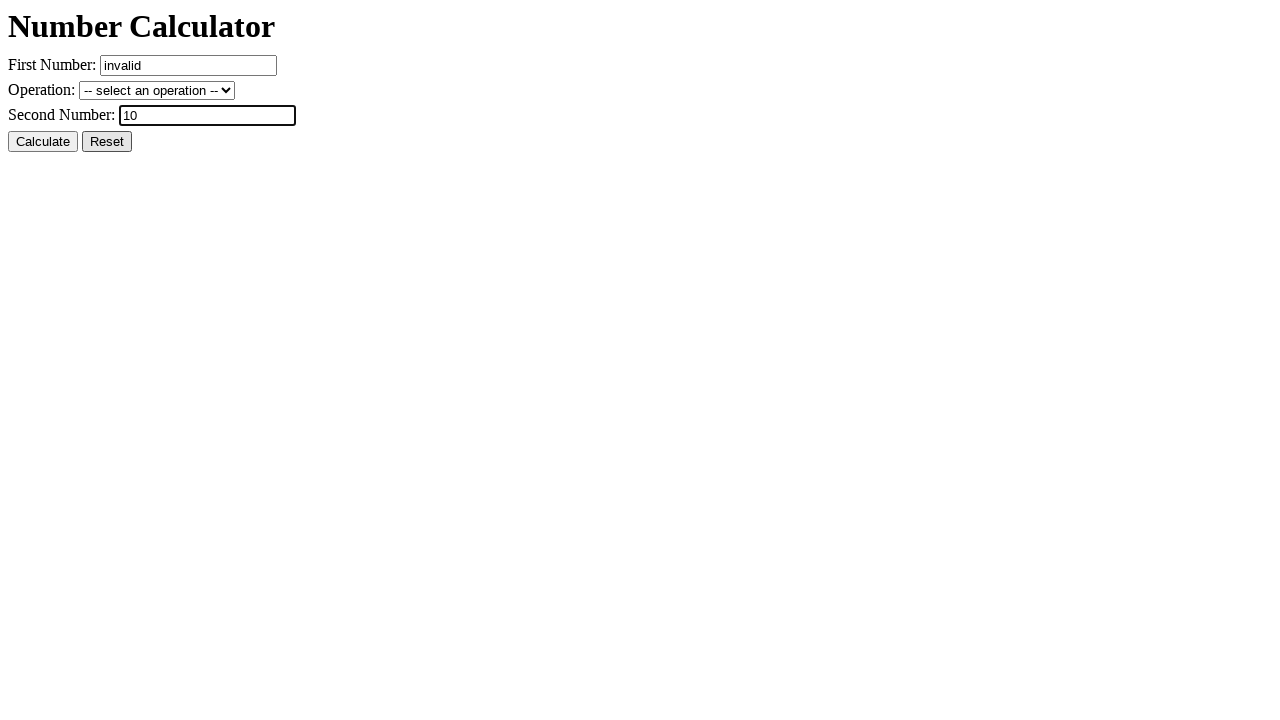

Selected '+ (sum)' operation from dropdown on #operation
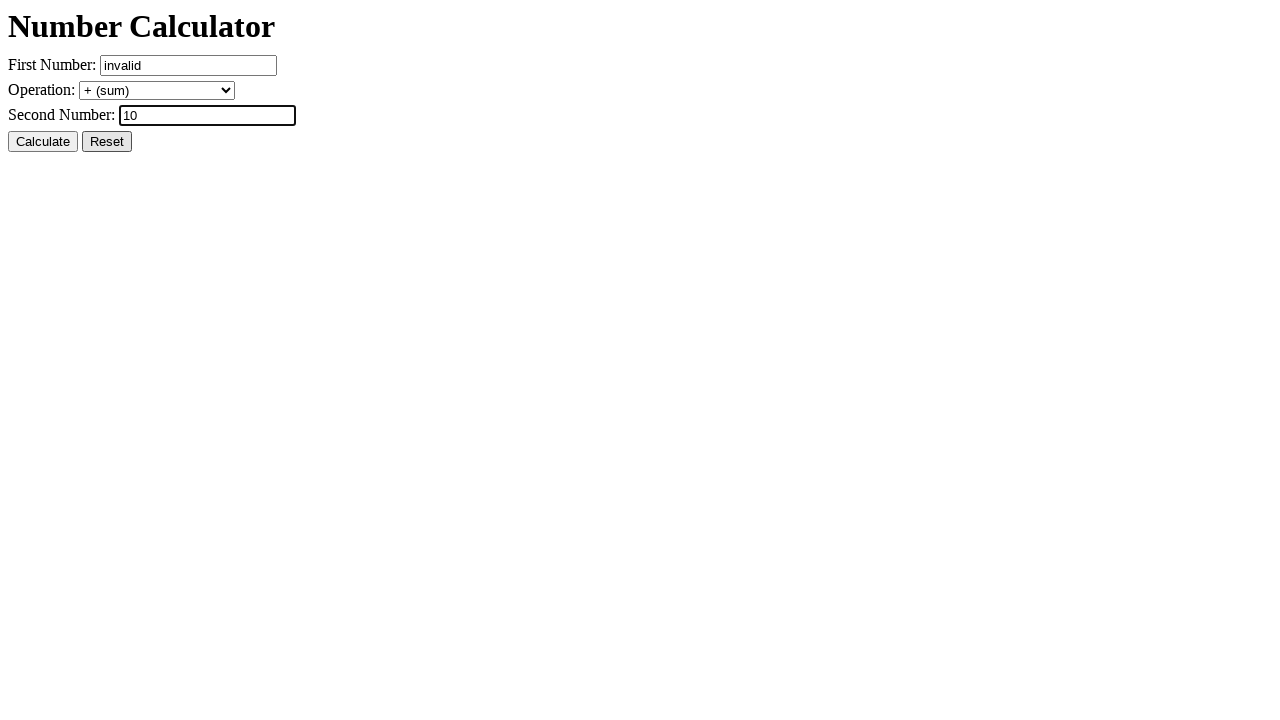

Clicked Calculate button at (43, 142) on #calcButton
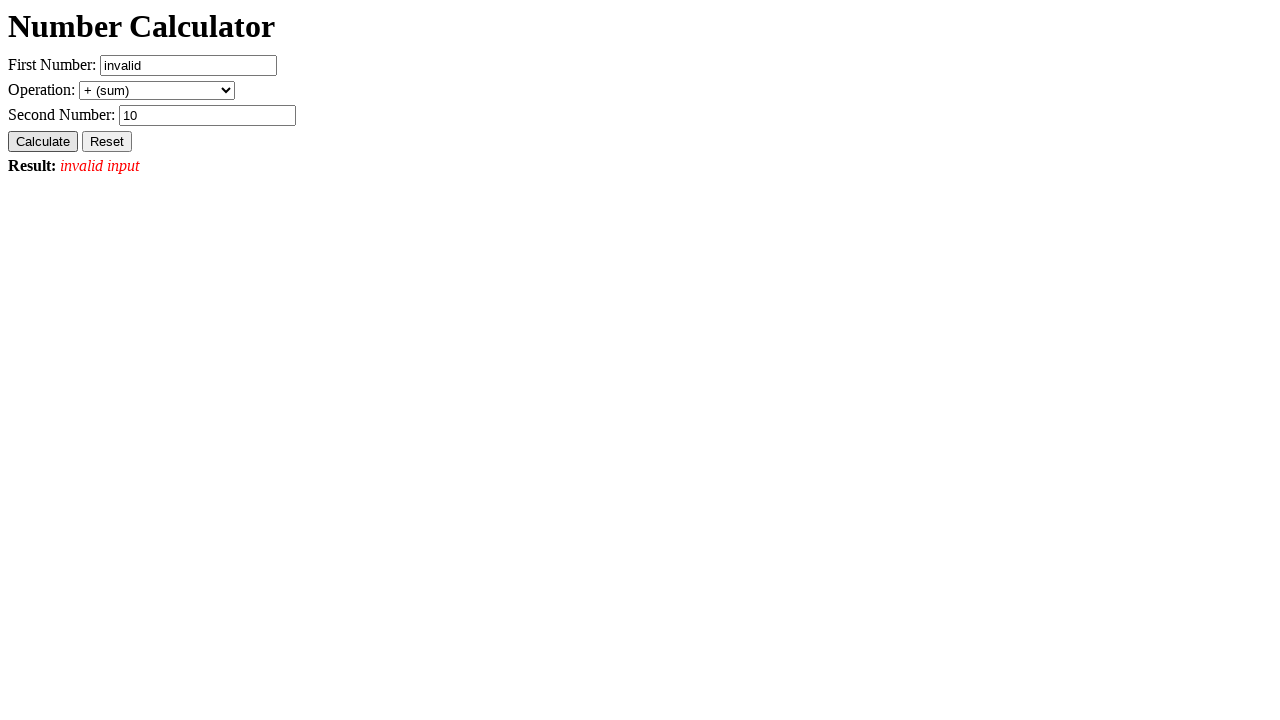

Verified result displays invalid input error message
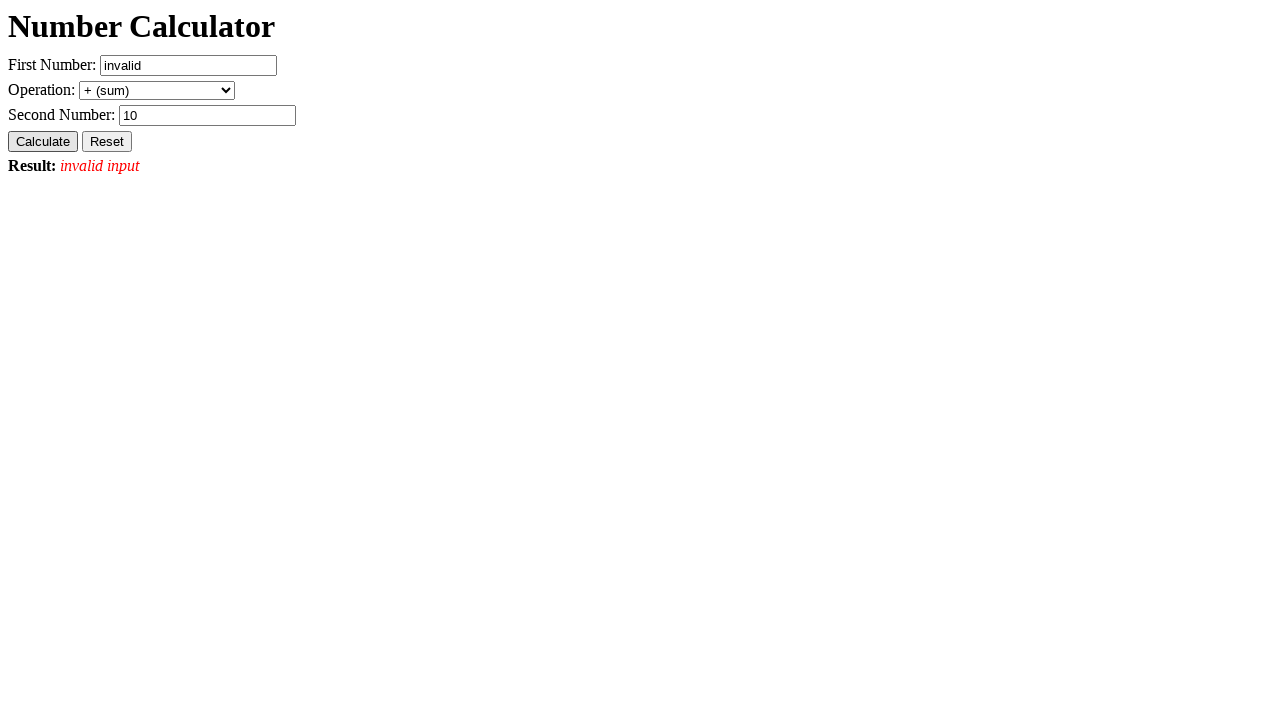

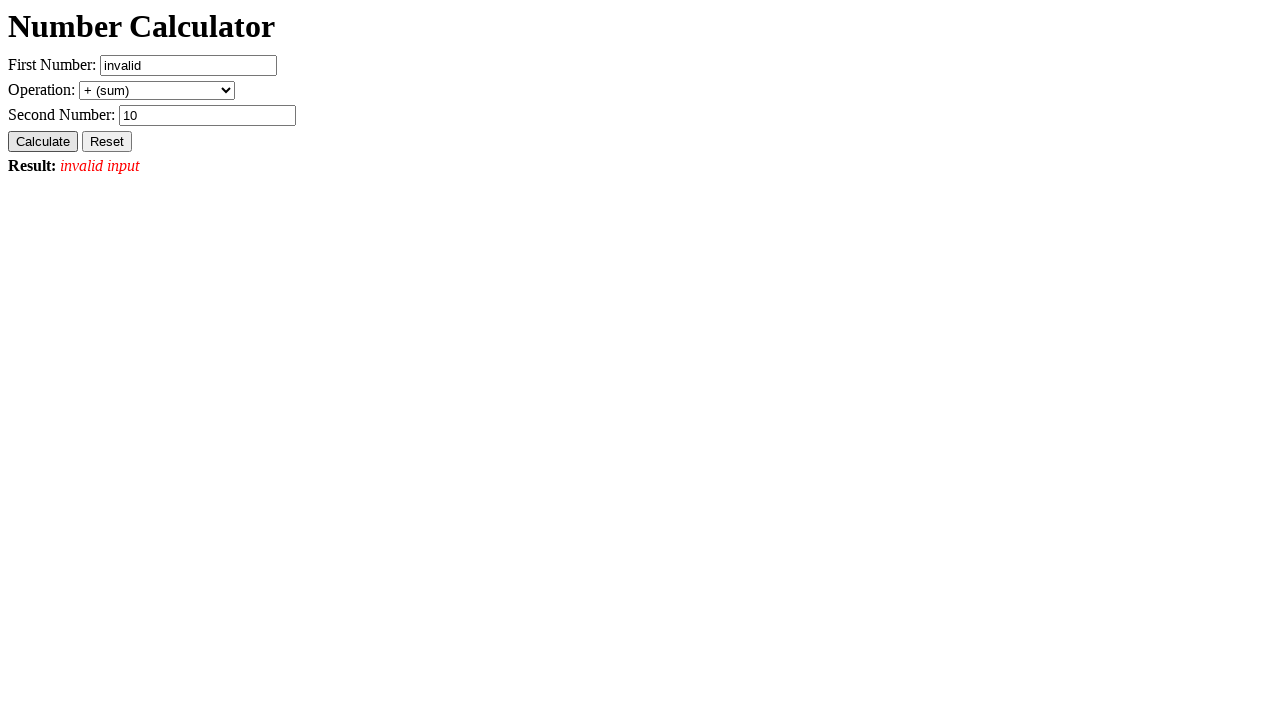